Tests password validation by entering an invalid password and verifying the error message appears

Starting URL: http://the-internet.herokuapp.com/login

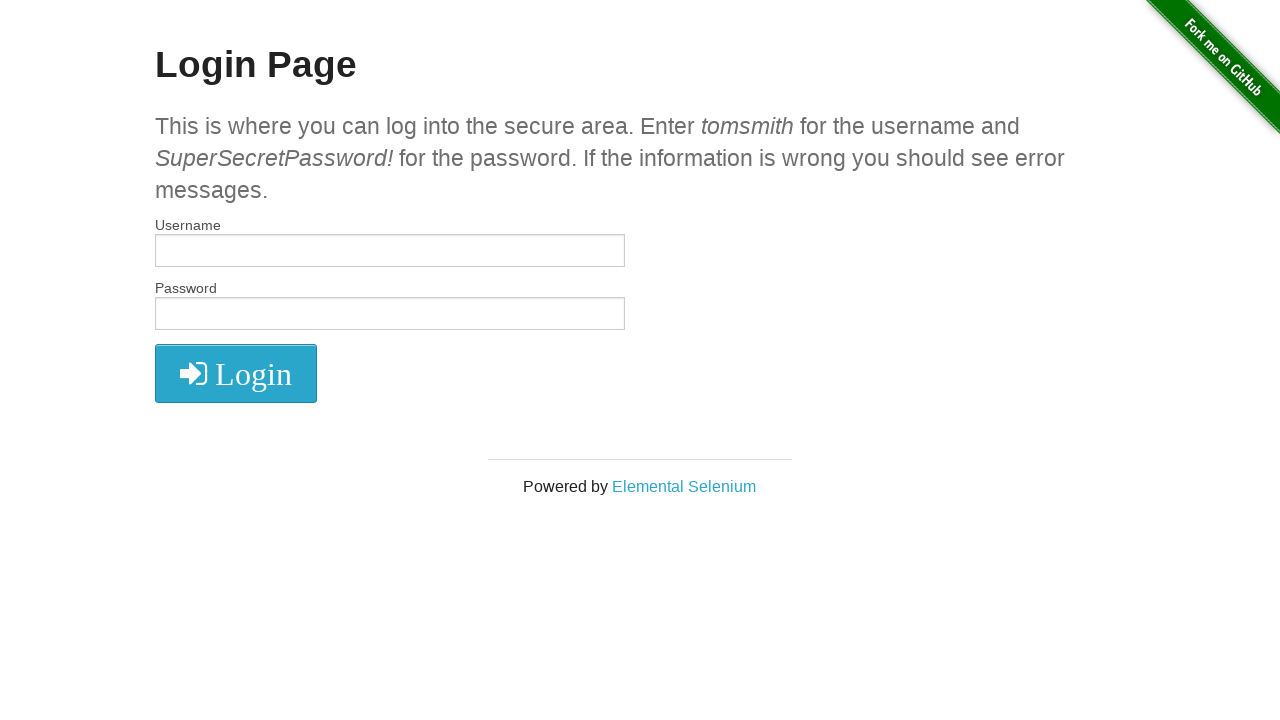

Entered valid username 'tomsmith' on #username
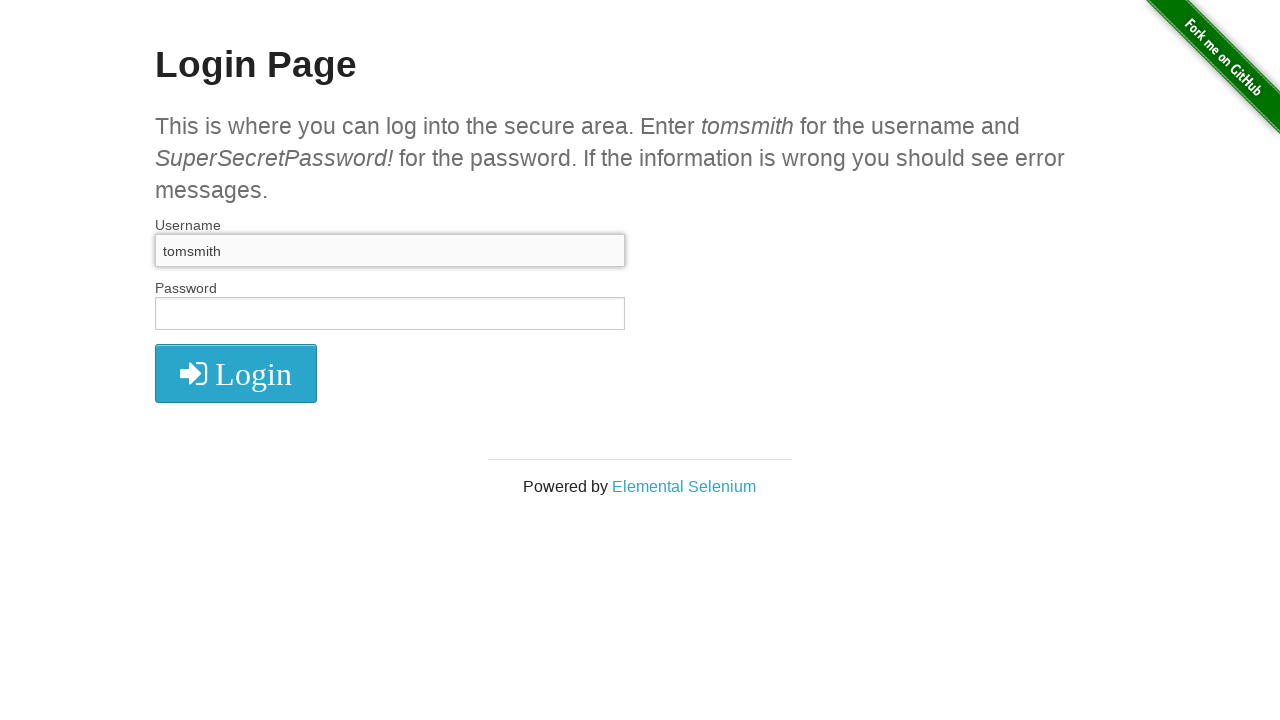

Entered invalid password 'SuperSecretPassword' on #password
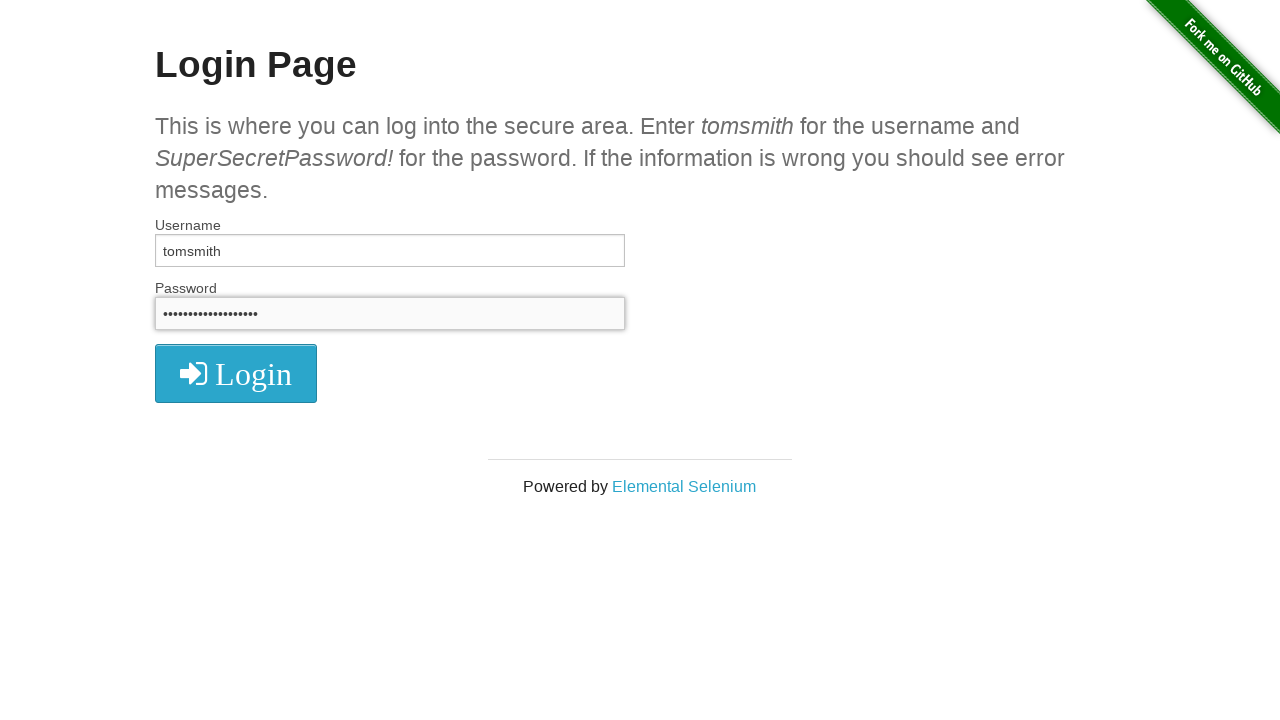

Clicked login button at (236, 373) on button
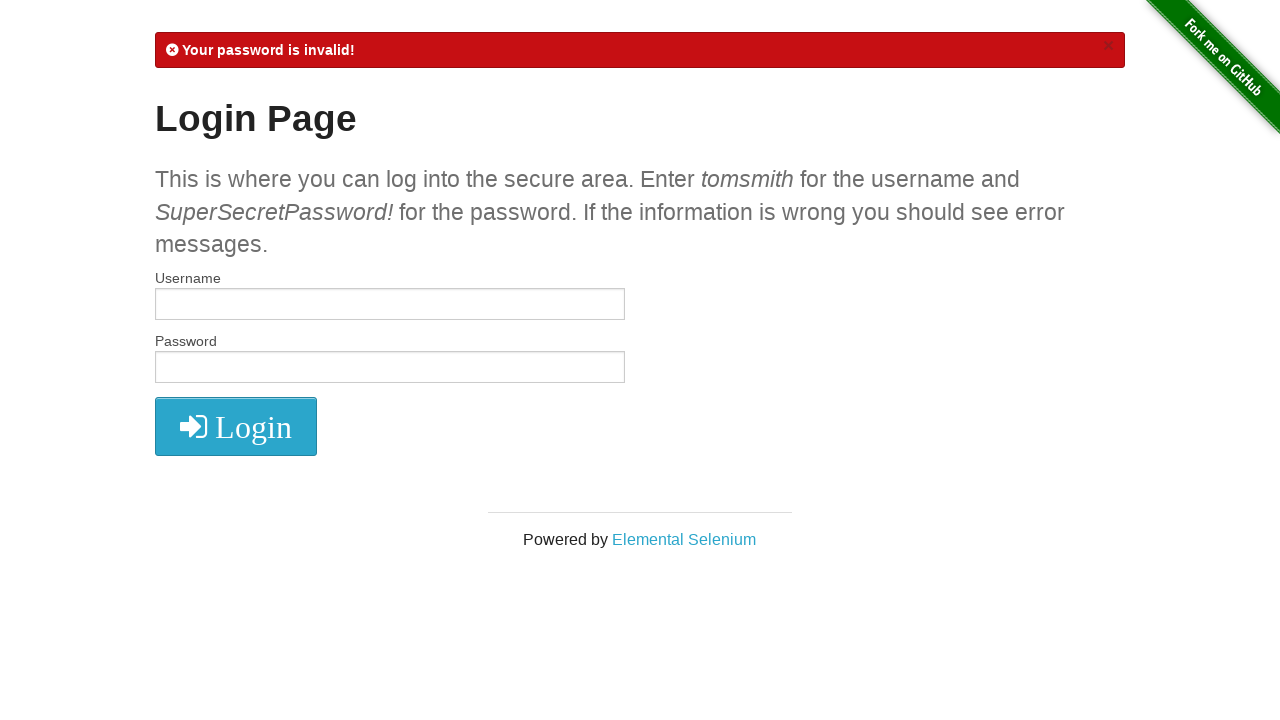

Password error message appeared
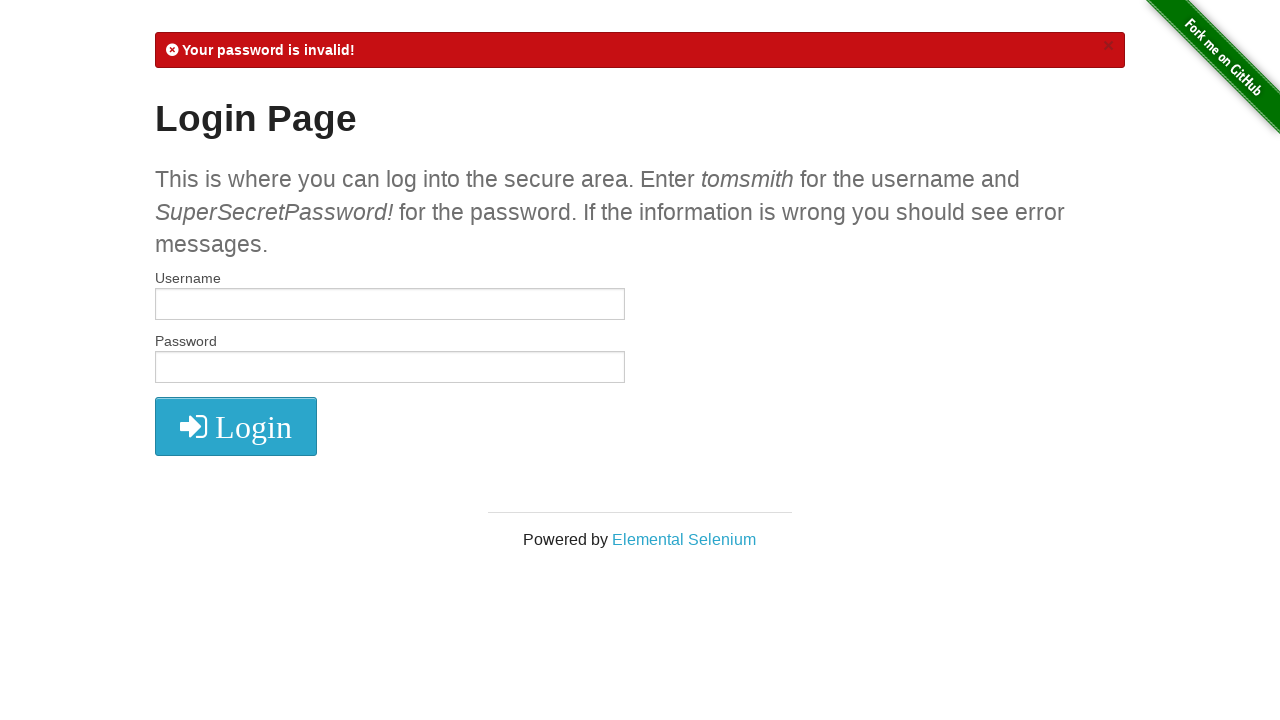

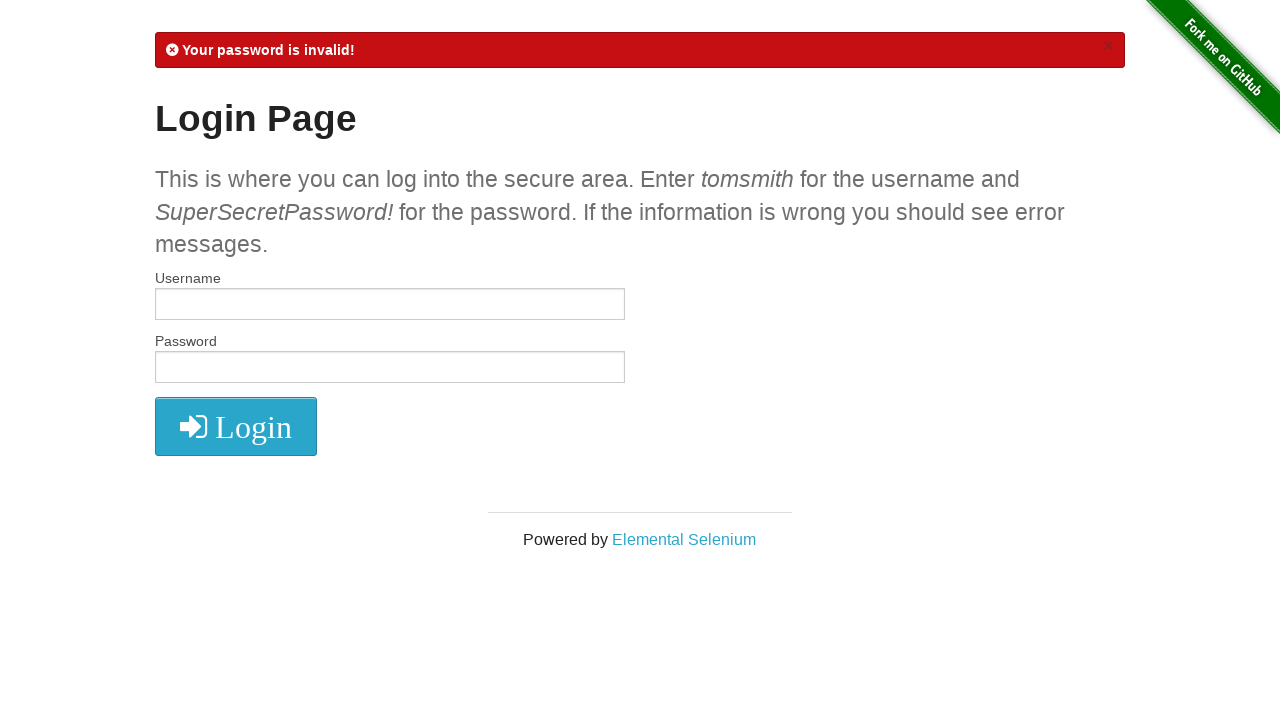